Tests simple alert handling by clicking a button and accepting the alert dialog

Starting URL: https://demoqa.com/alerts

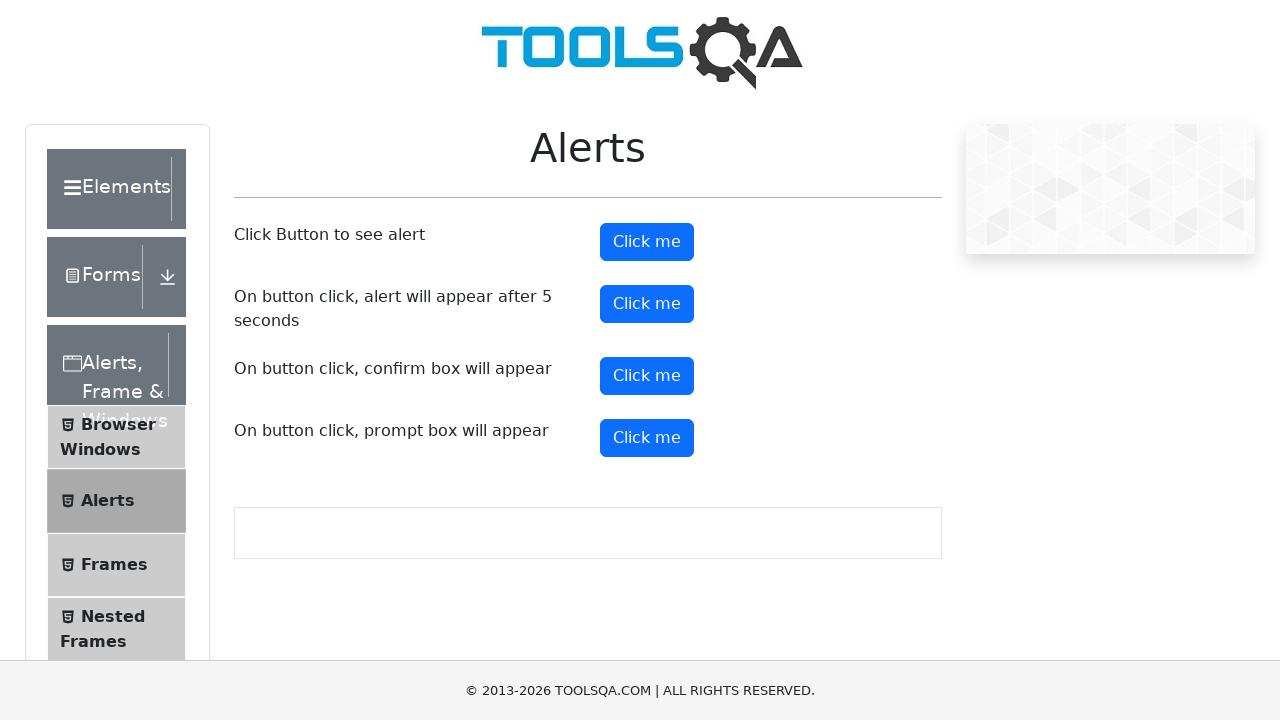

Set up dialog handler to automatically accept alerts
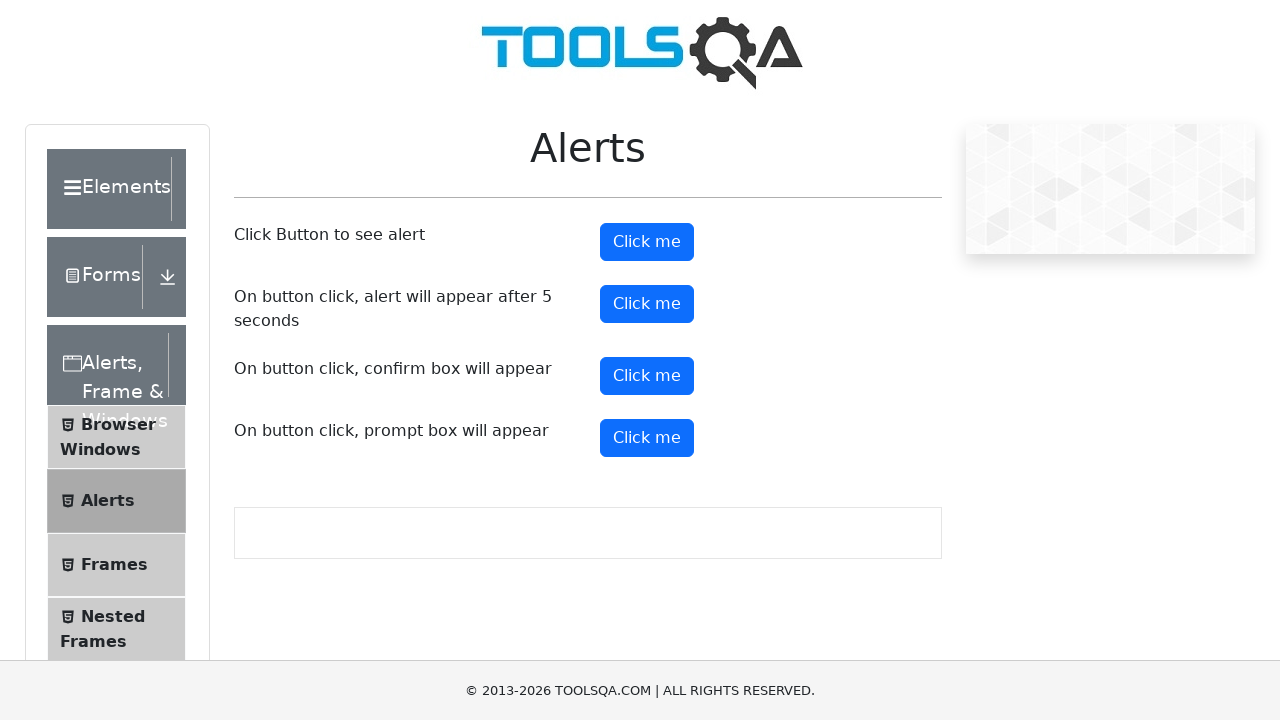

Clicked button to trigger simple alert dialog at (647, 242) on #alertButton
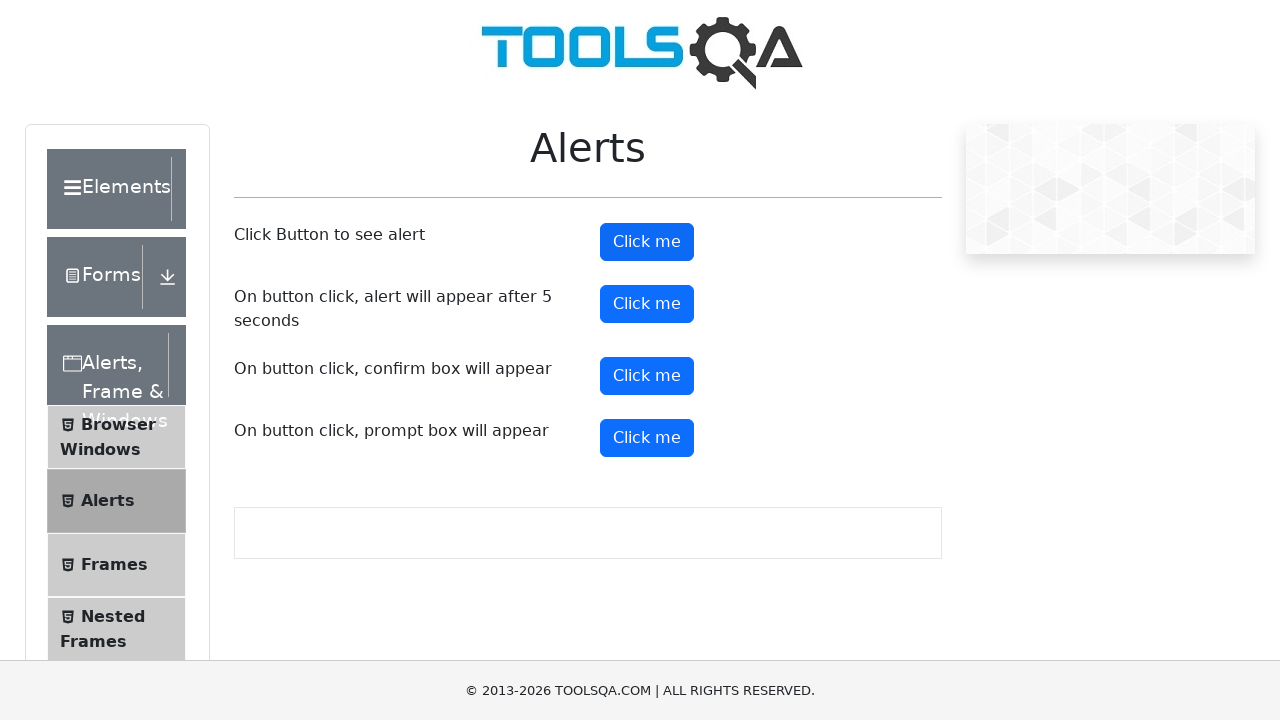

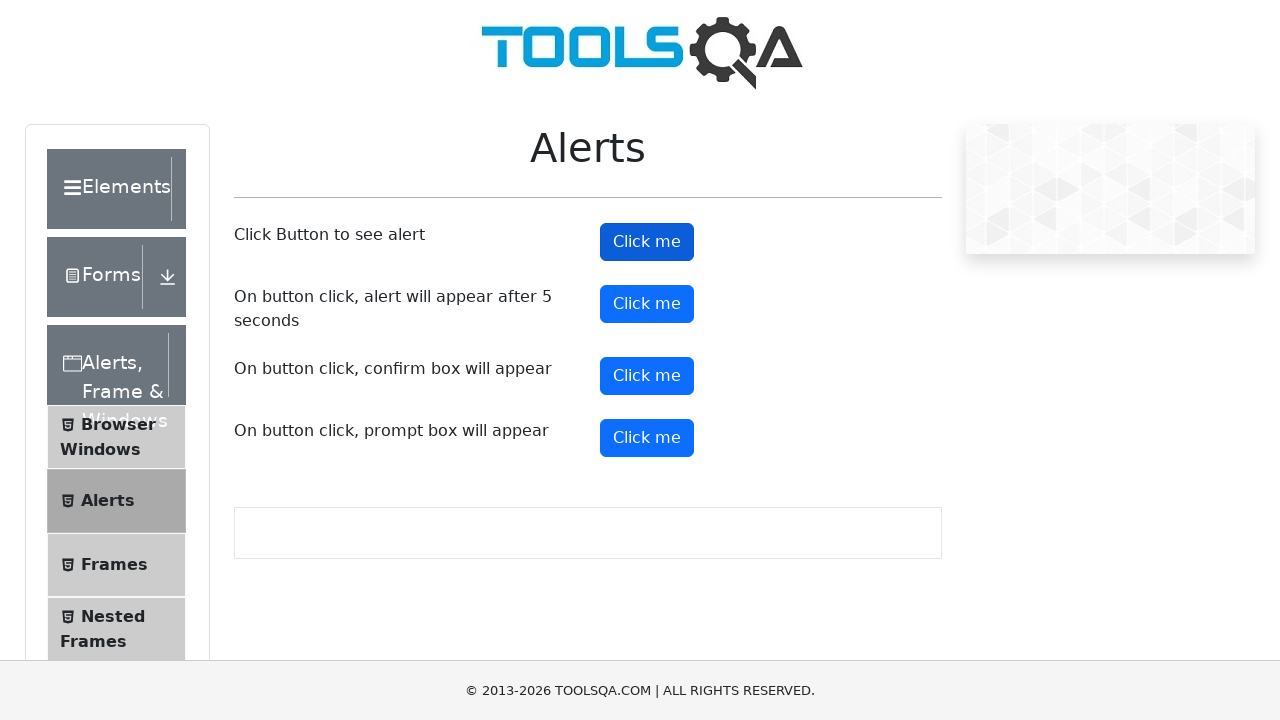